Tests a data types registration form by filling in all fields (first name, last name, address, email, phone, zip code, city, country, job position, and company) and submitting the form.

Starting URL: https://bonigarcia.dev/selenium-webdriver-java/data-types.html

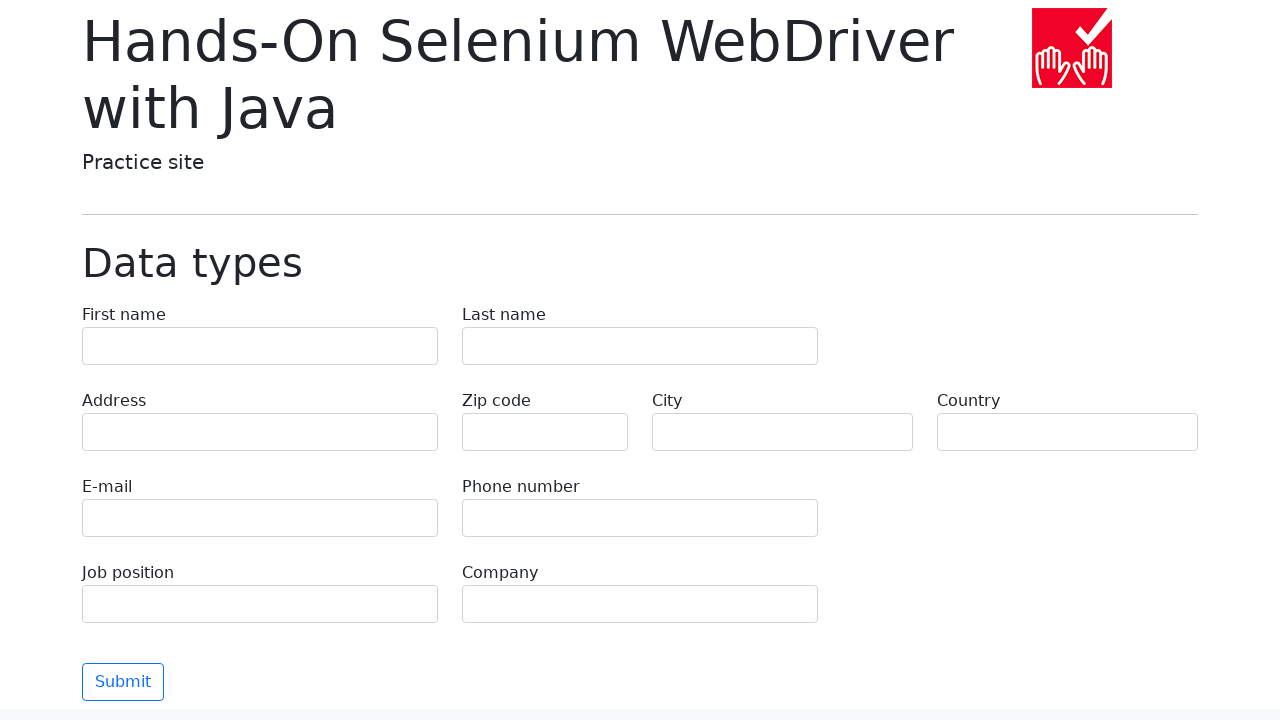

Filled first name field with 'John' on [name='first-name']
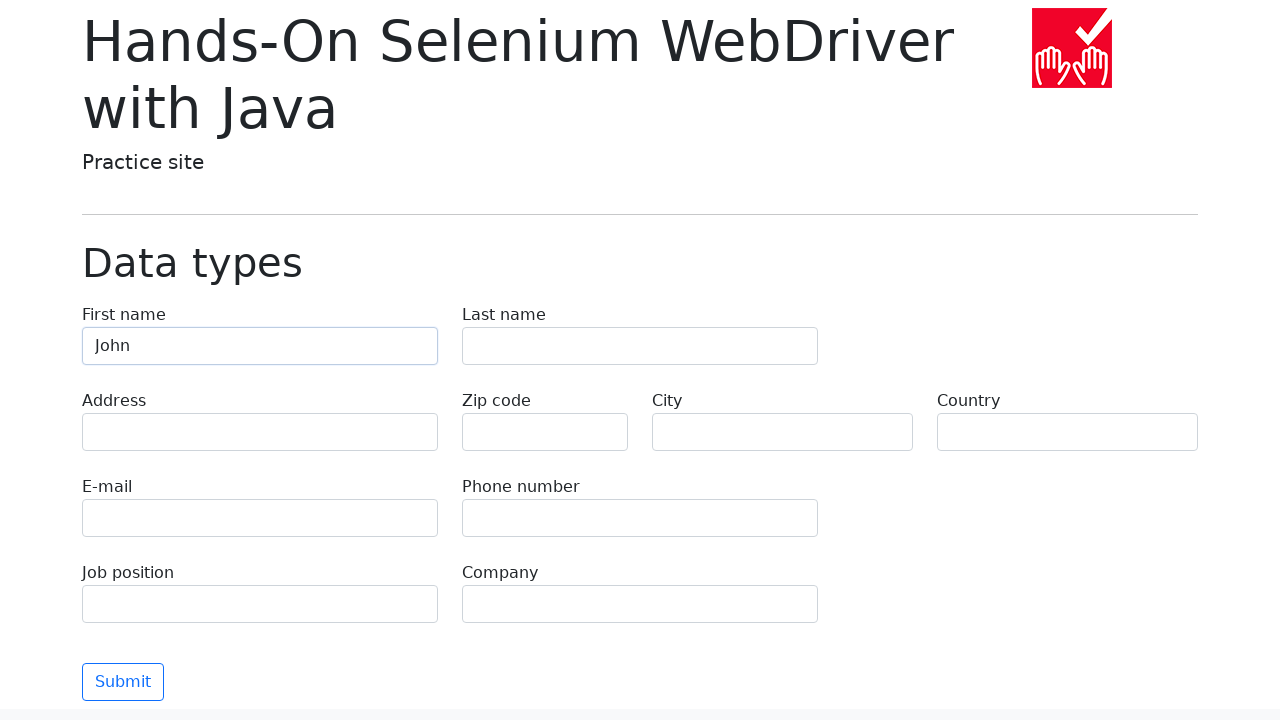

Filled last name field with 'Smith' on [name='last-name']
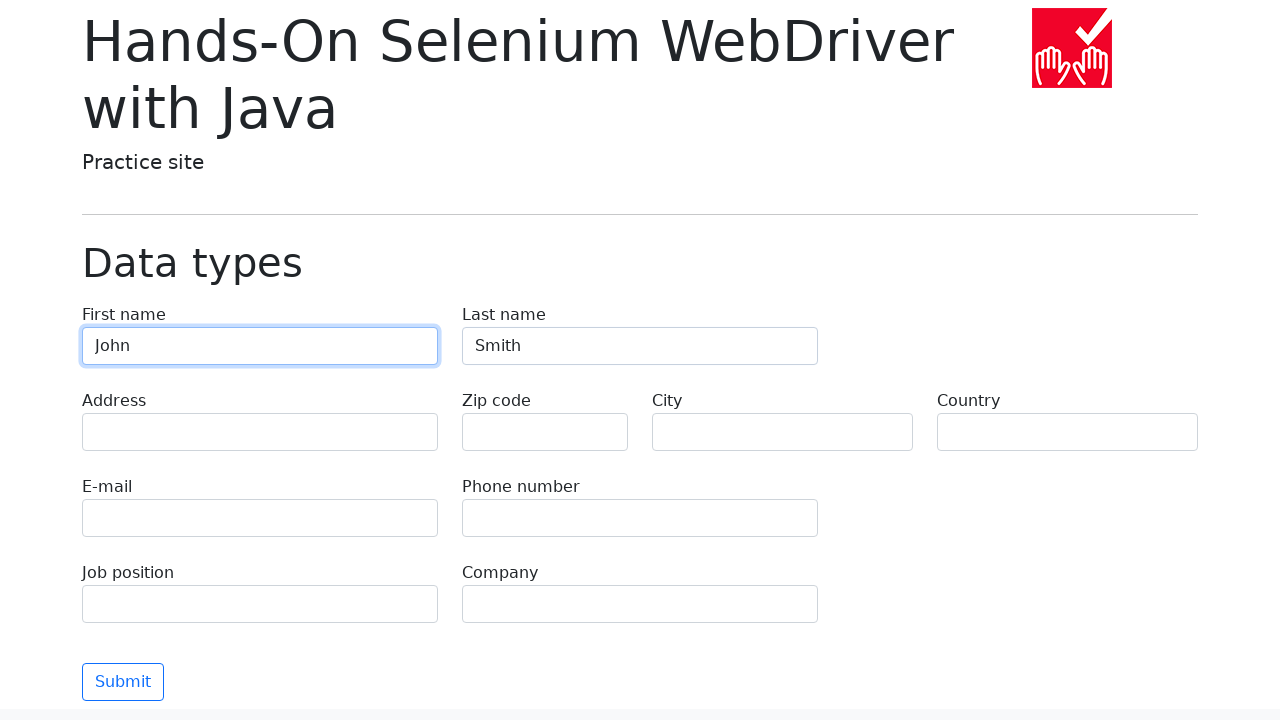

Filled address field with '456 Oak Avenue, Suite 200' on [name='address']
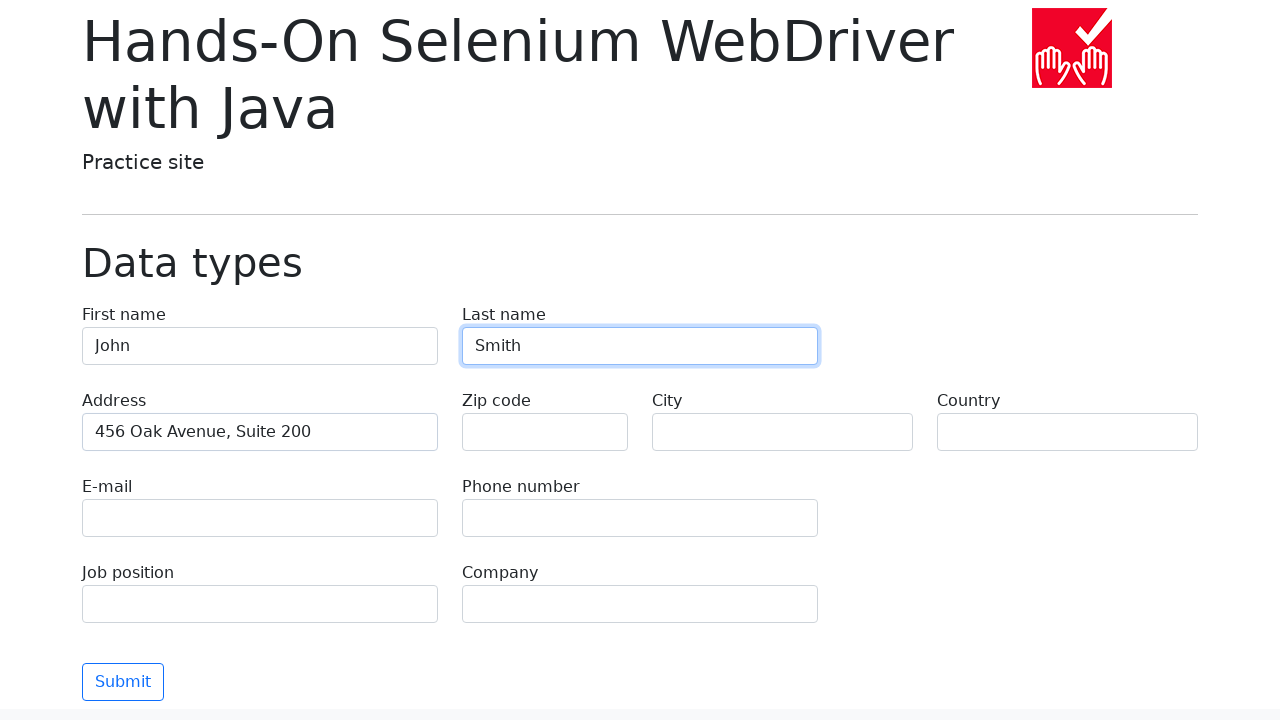

Filled email field with 'john.smith@testmail.com' on [name='e-mail']
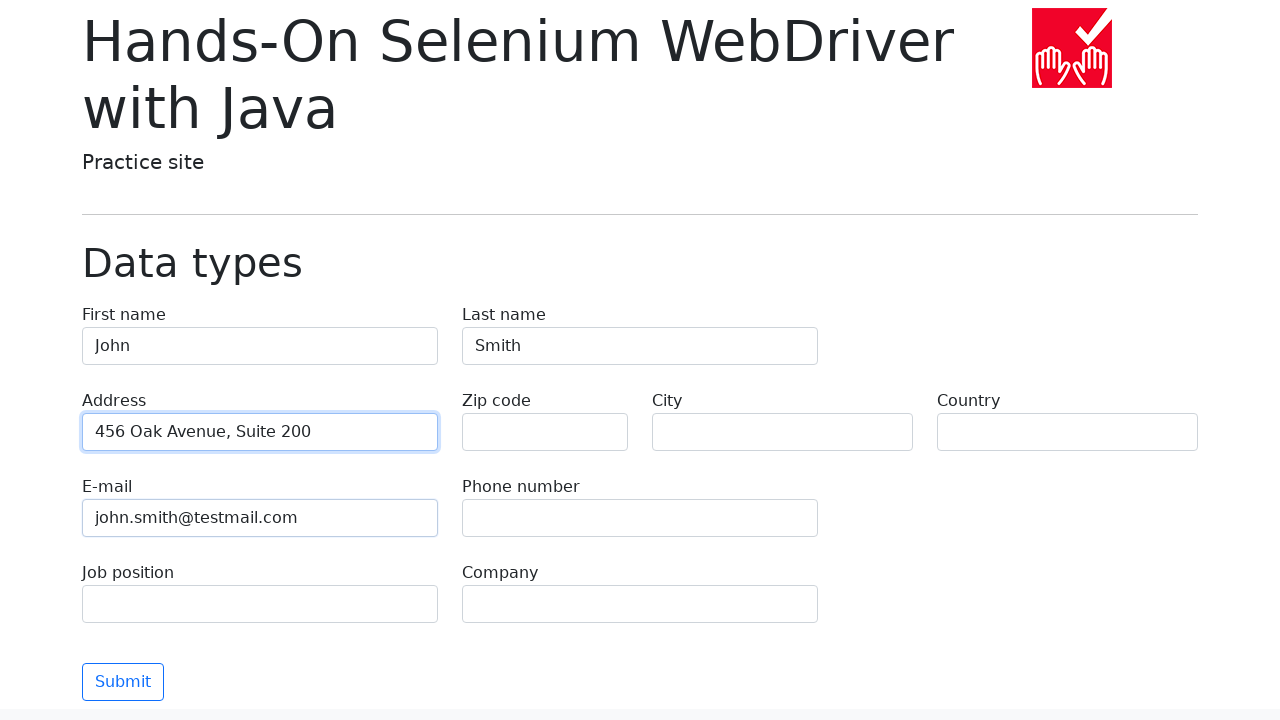

Filled phone field with '+1-555-867-5309' on [name='phone']
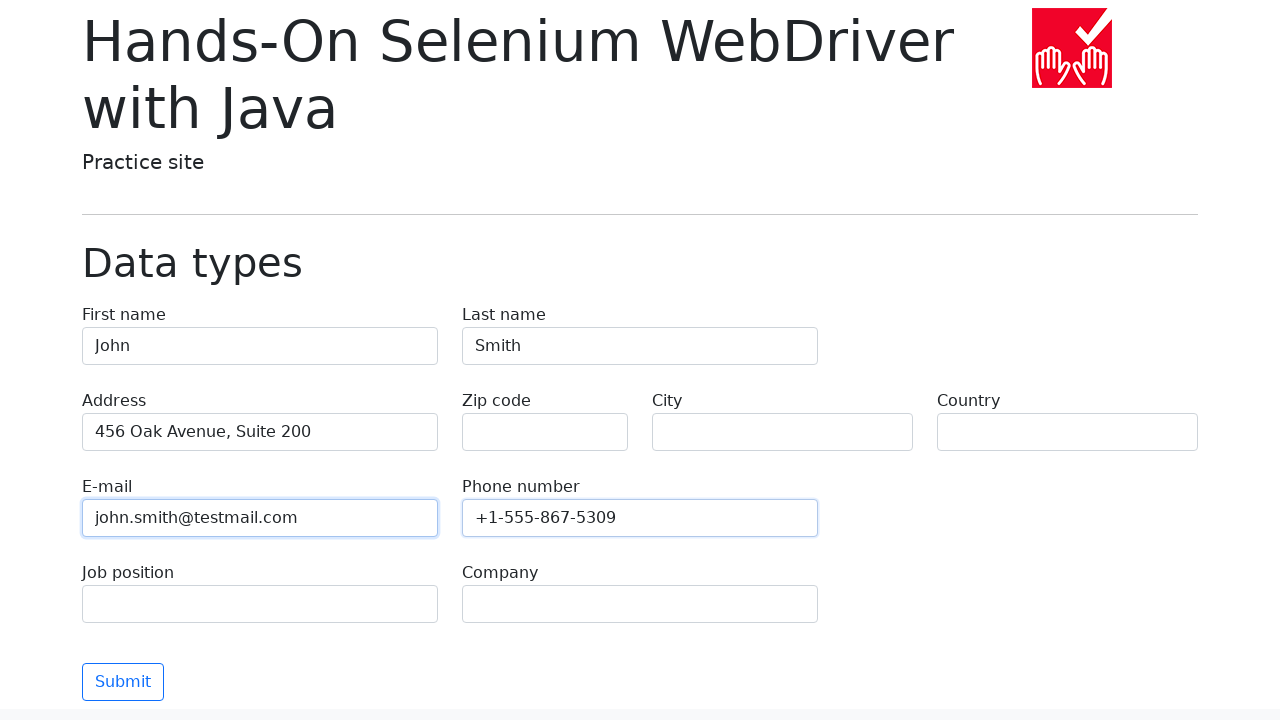

Filled zip code field with '94102' on [name='zip-code']
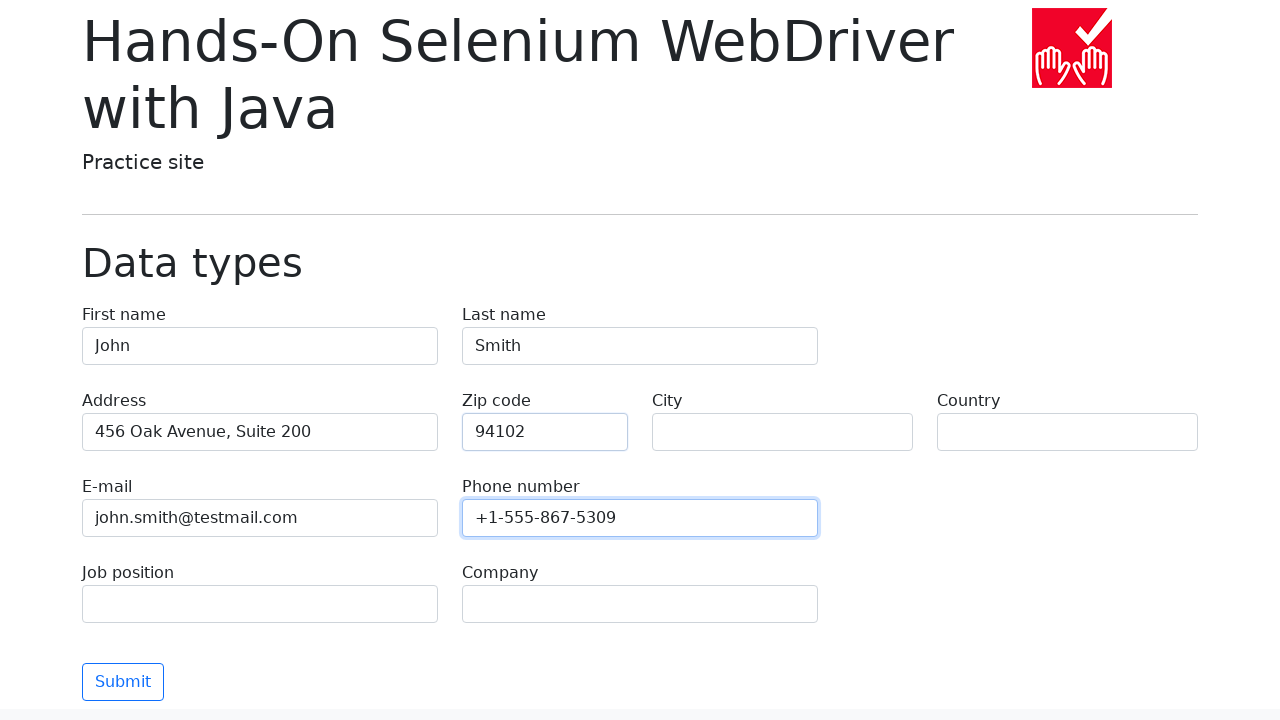

Filled city field with 'San Francisco' on [name='city']
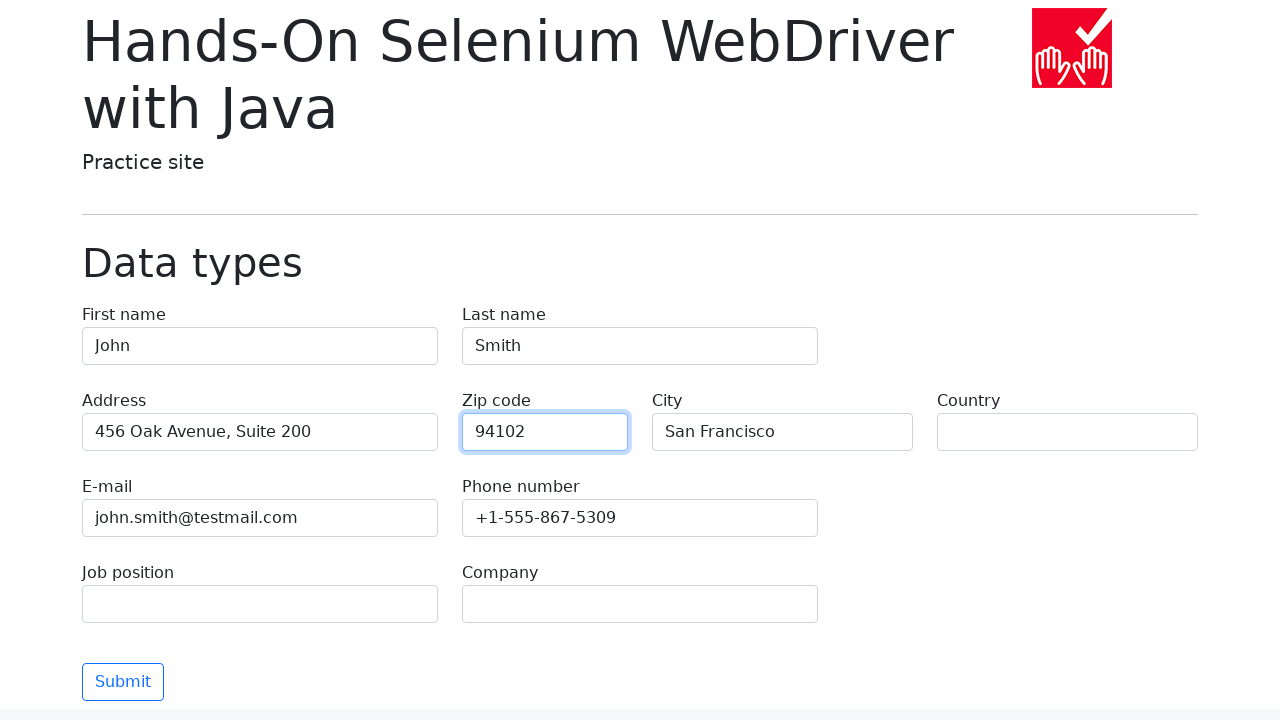

Filled country field with 'United States' on [name='country']
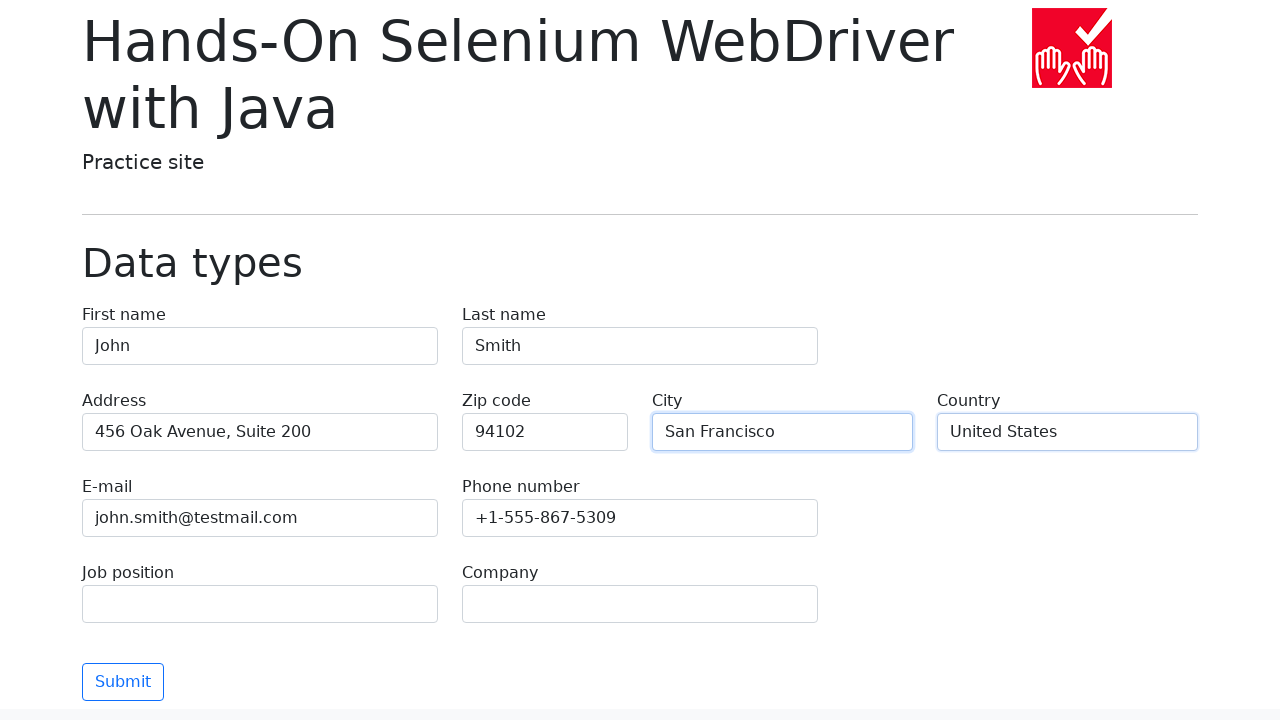

Filled job position field with 'Software Engineer' on [name='job-position']
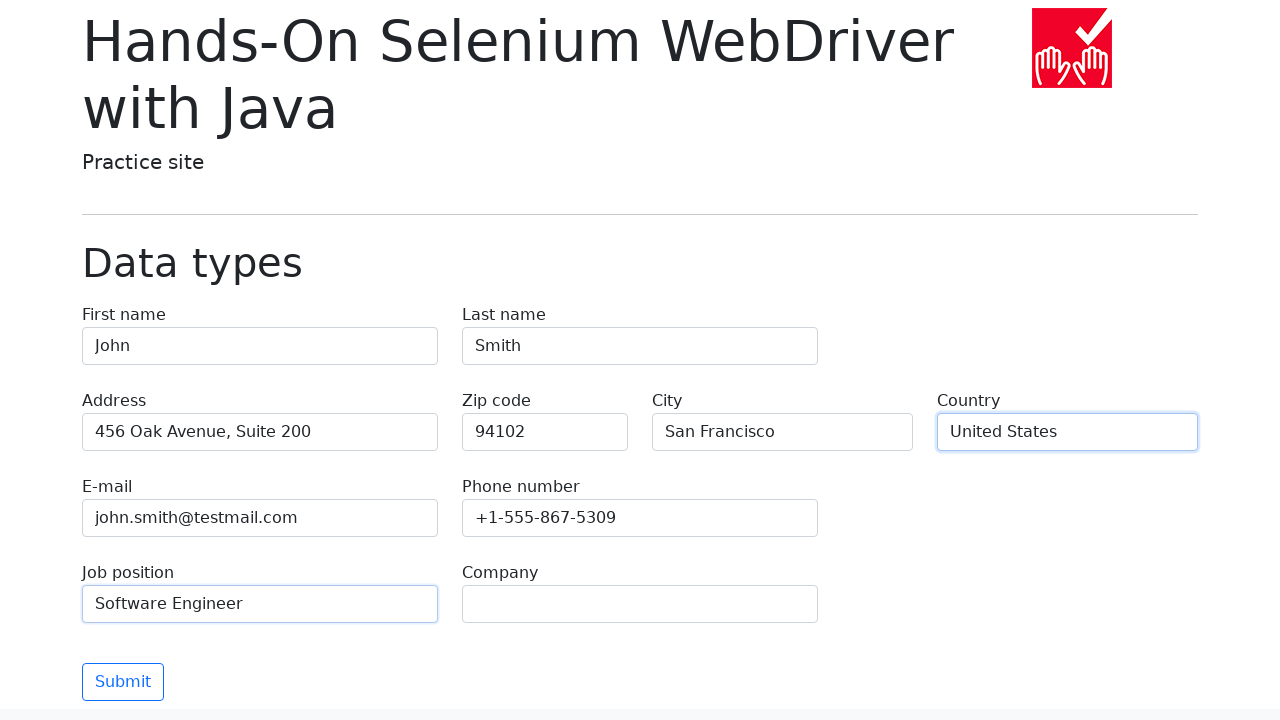

Filled company field with 'TechCorp Industries' on [name='company']
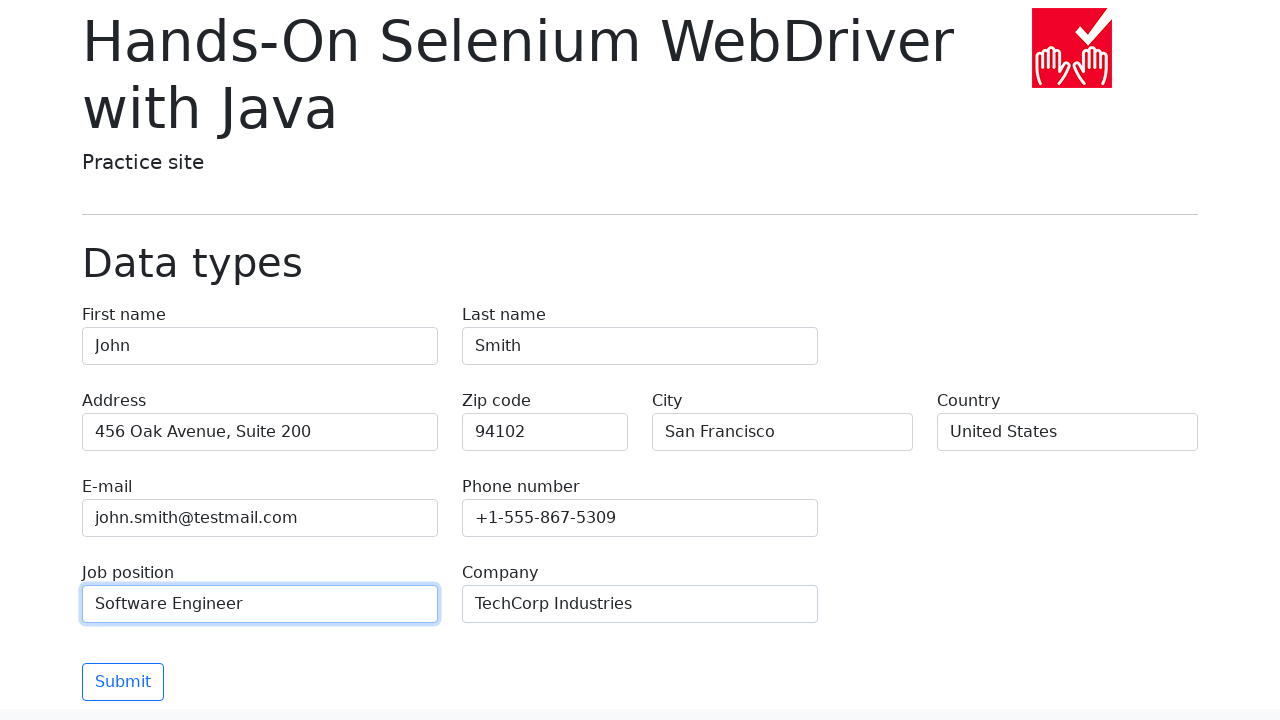

Clicked submit button to submit registration form at (123, 682) on .btn.btn-outline-primary.mt-3
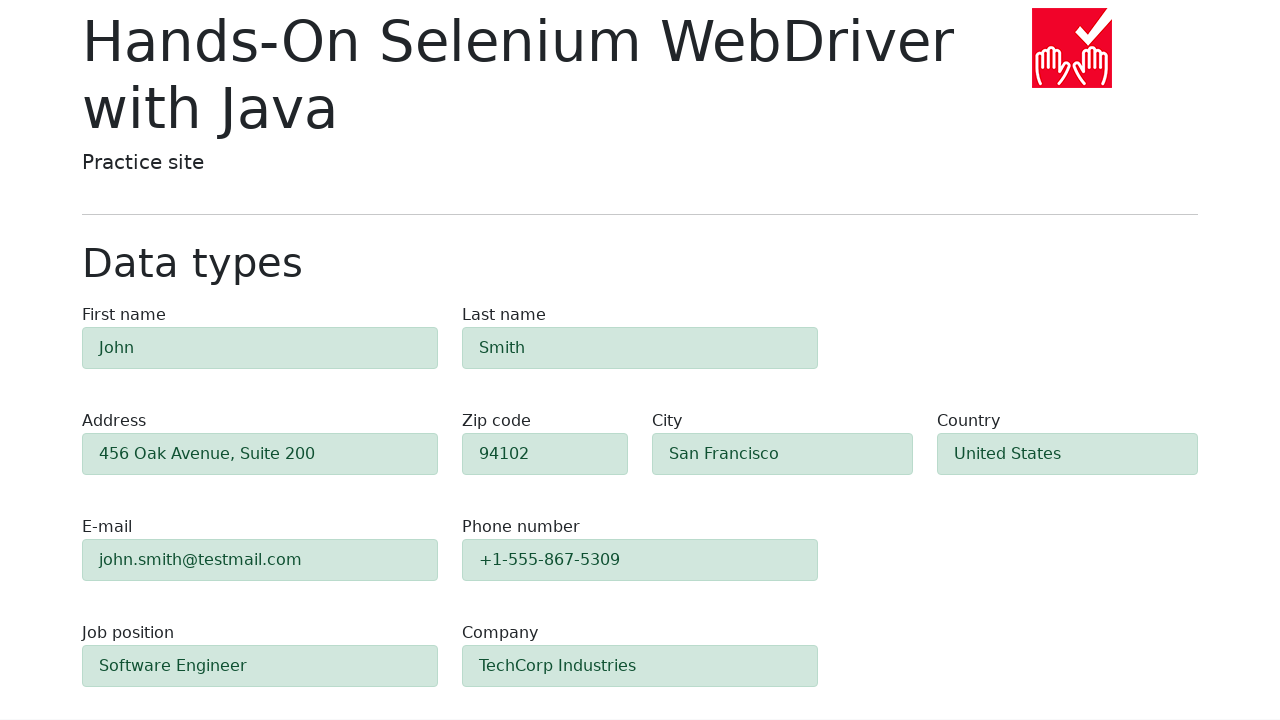

Form submission successful - alert message appeared
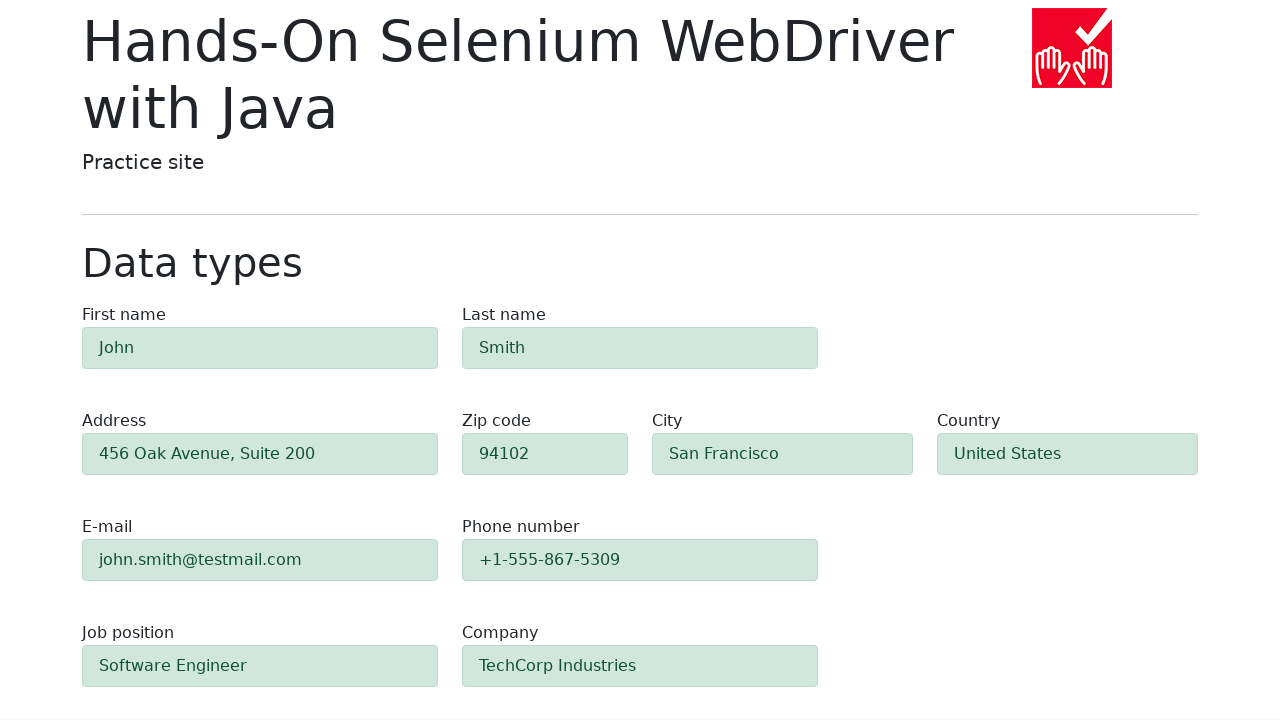

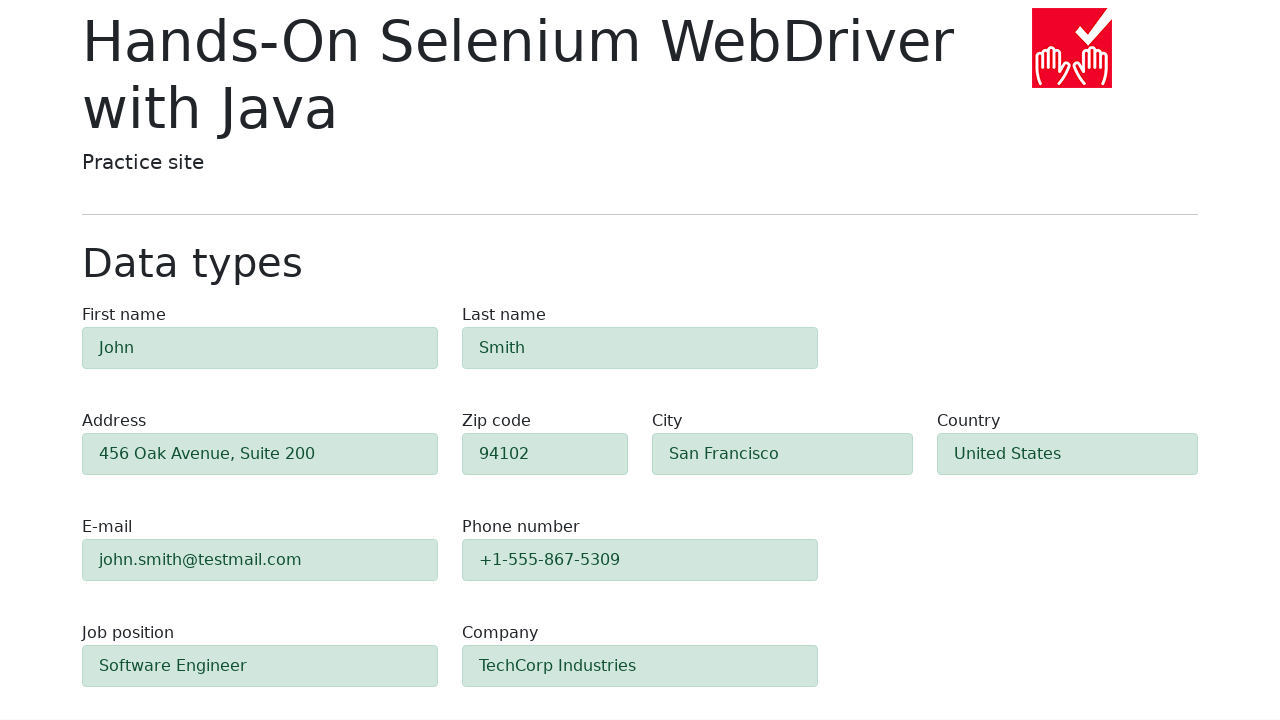